Navigates to the Register Account page and verifies that all form fields have proper placeholder text

Starting URL: https://naveenautomationlabs.com/opencart/

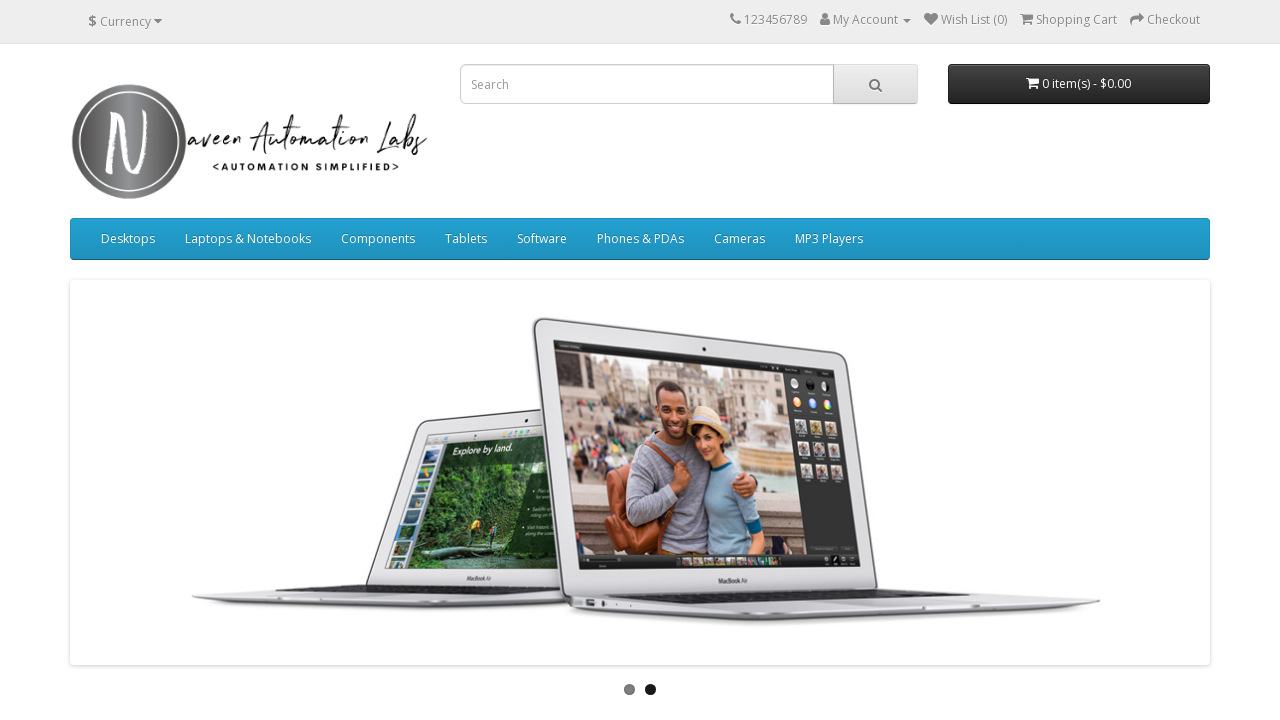

Clicked on My Account dropdown menu at (866, 20) on a.dropdown-toggle >> text=My Account
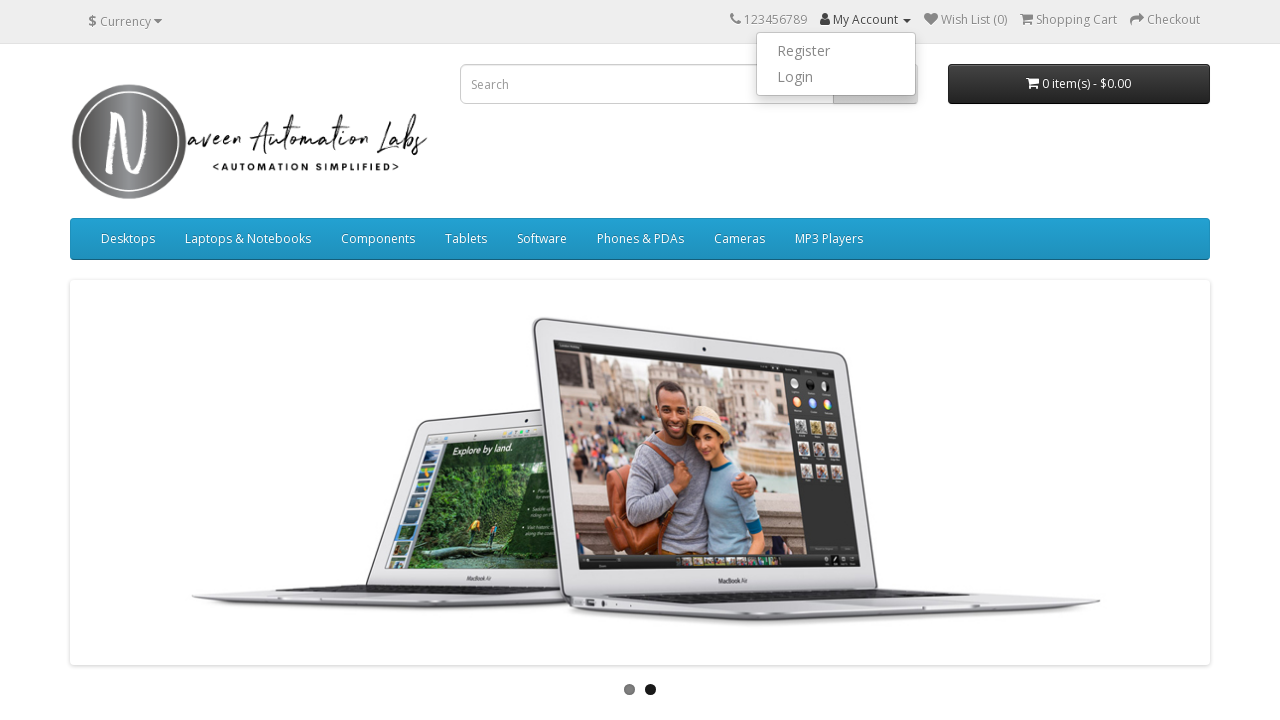

Clicked on Register option at (836, 51) on a >> text=Register
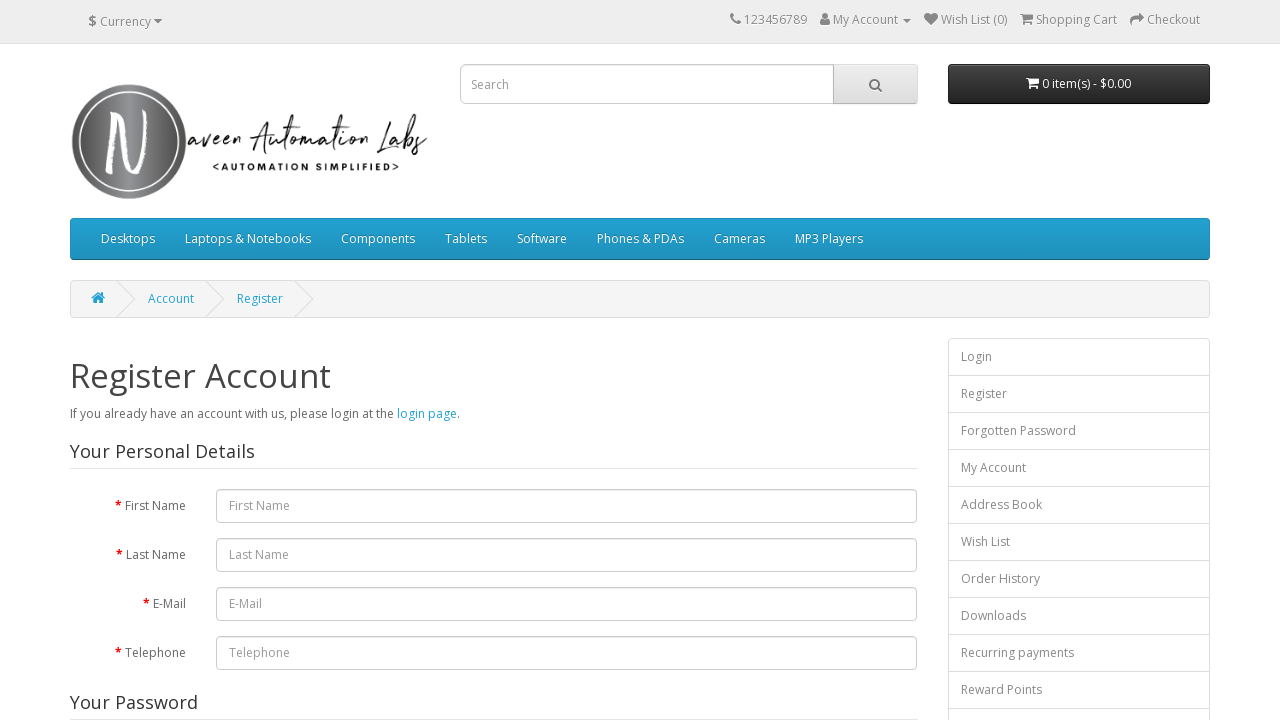

Verified firstname field has placeholder text
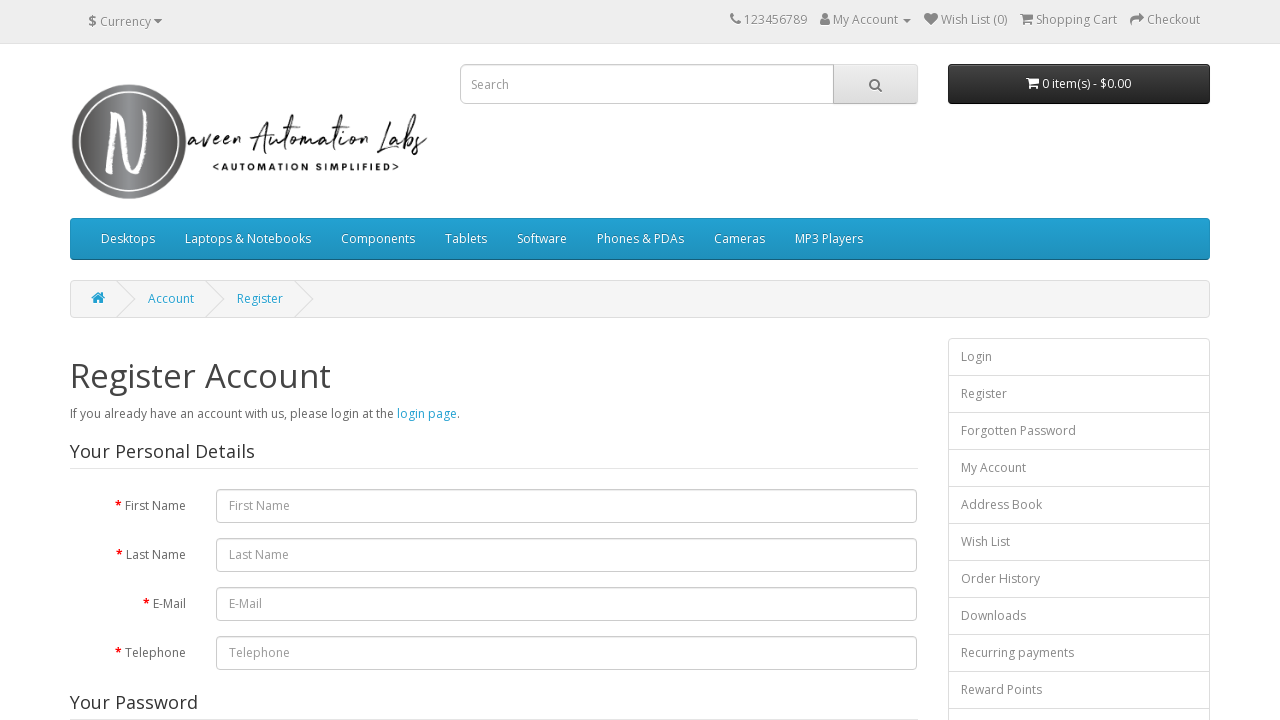

Verified lastname field has placeholder text
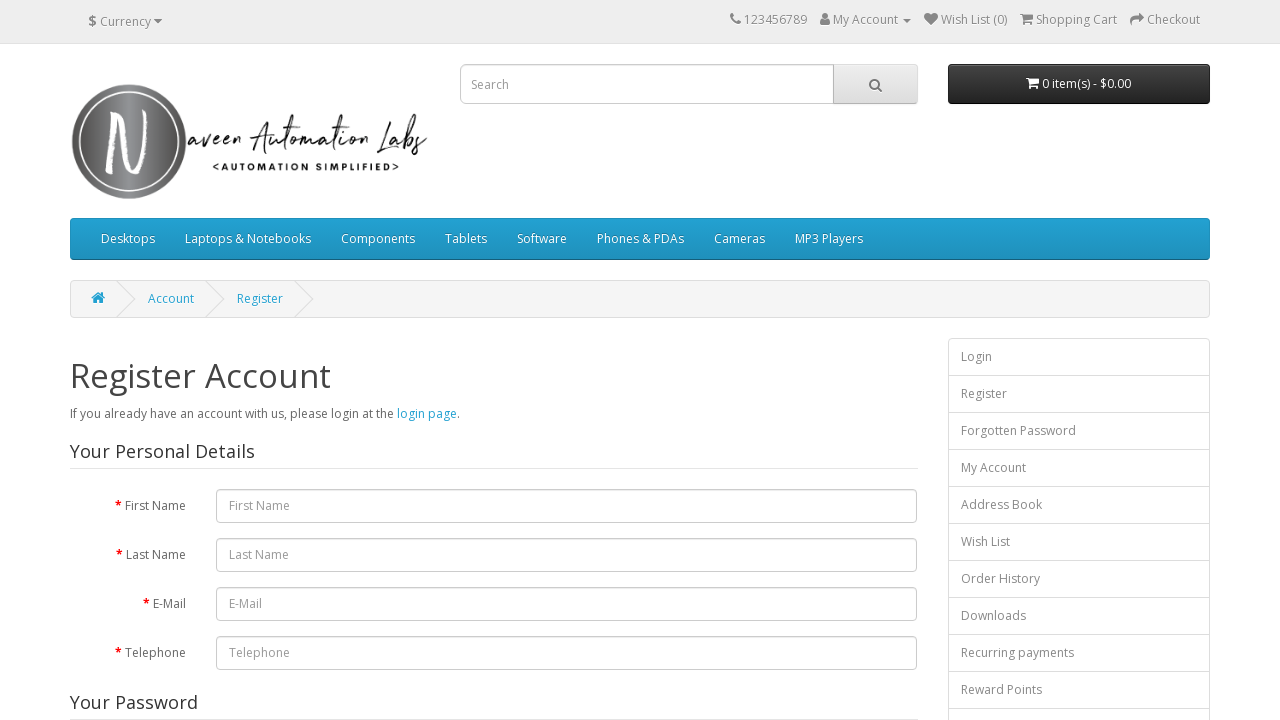

Verified email field has placeholder text
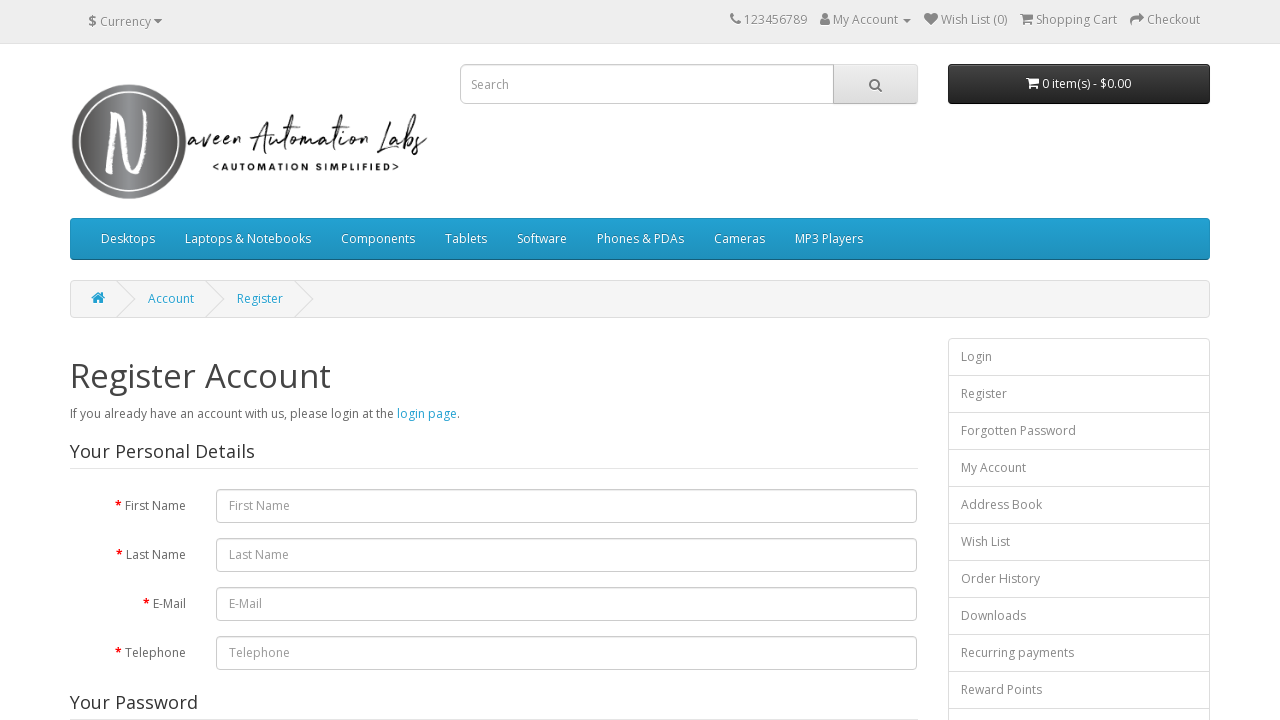

Verified telephone field has placeholder text
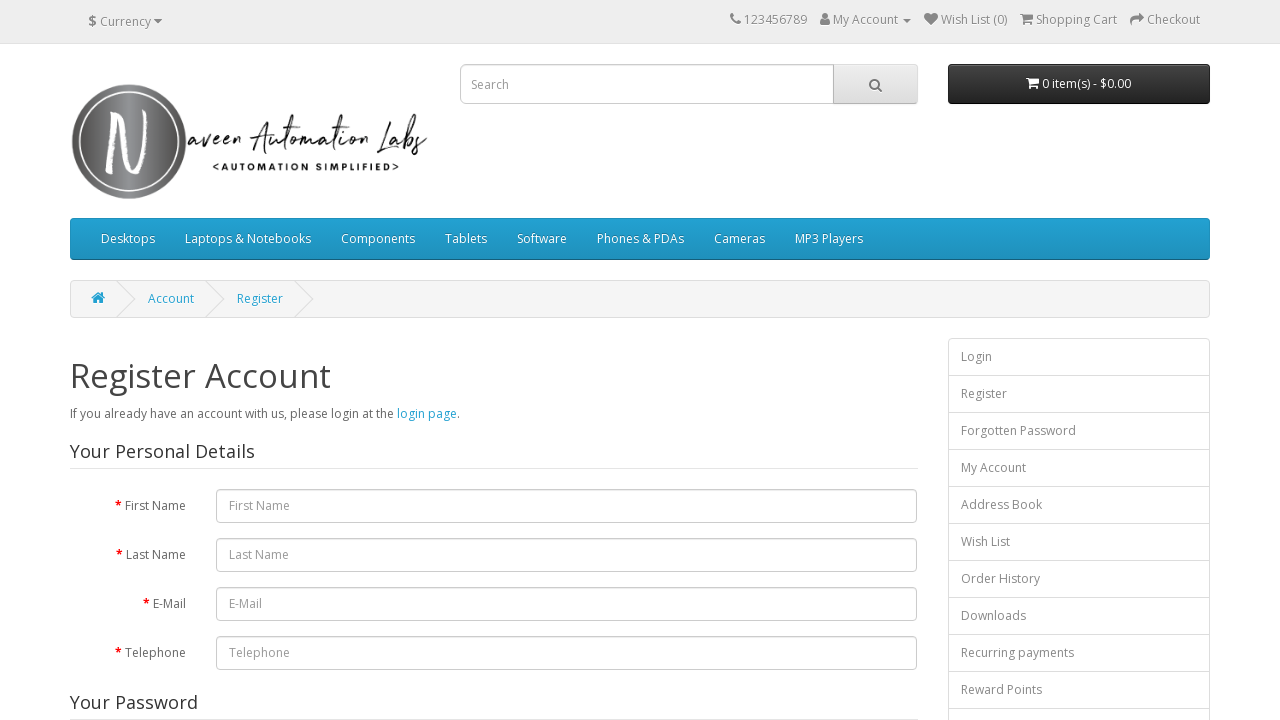

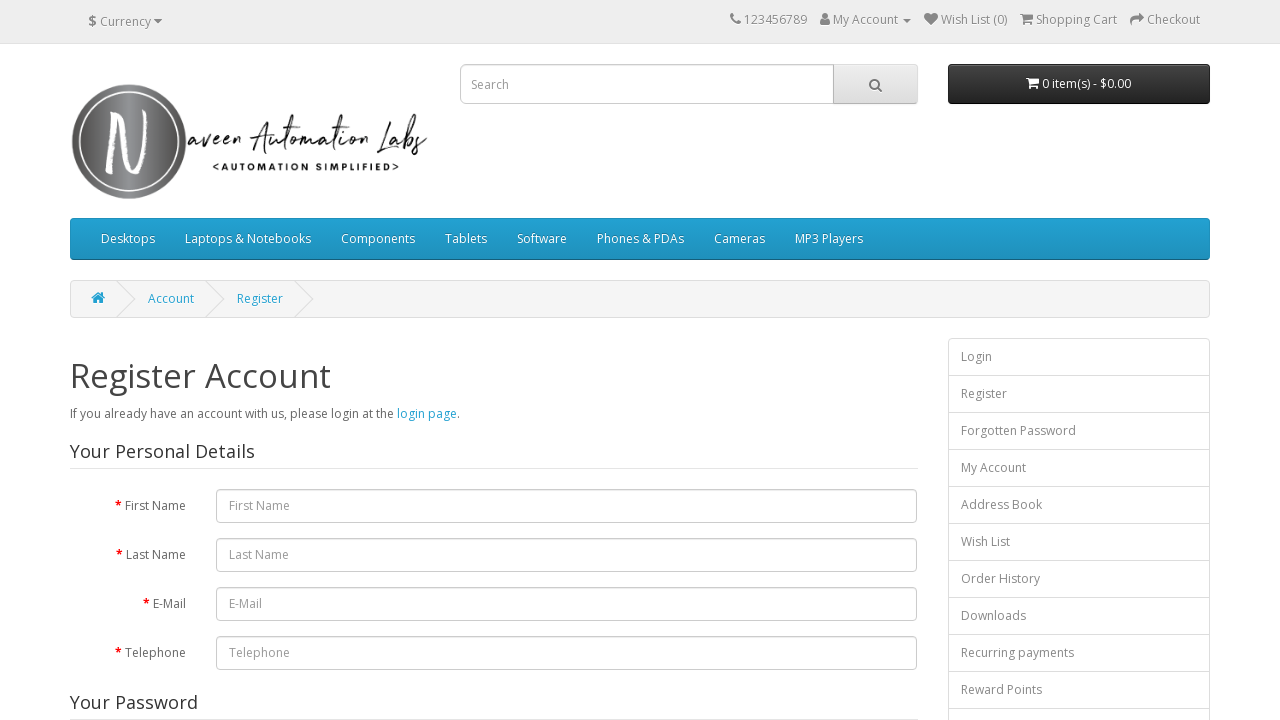